Navigates to the Greens Tech Selenium course content page and loads the page content.

Starting URL: http://greenstech.in/selenium-course-content.html

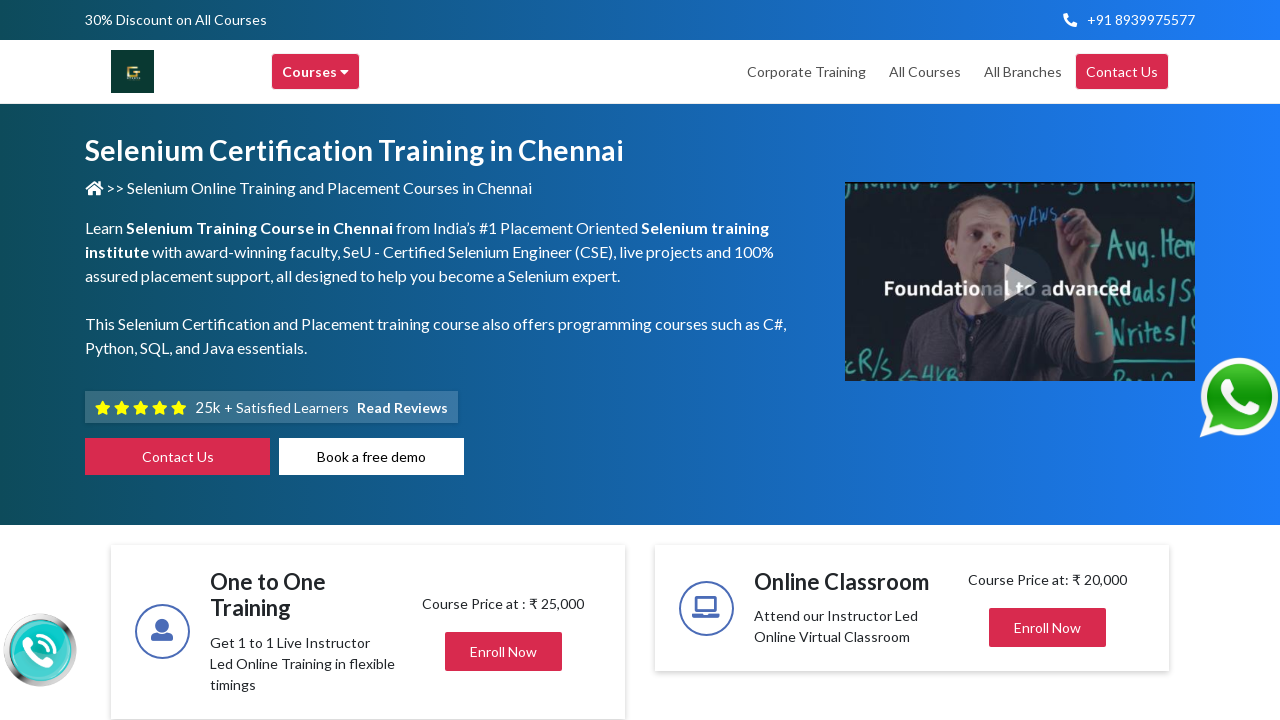

Navigated to Greens Tech Selenium course content page
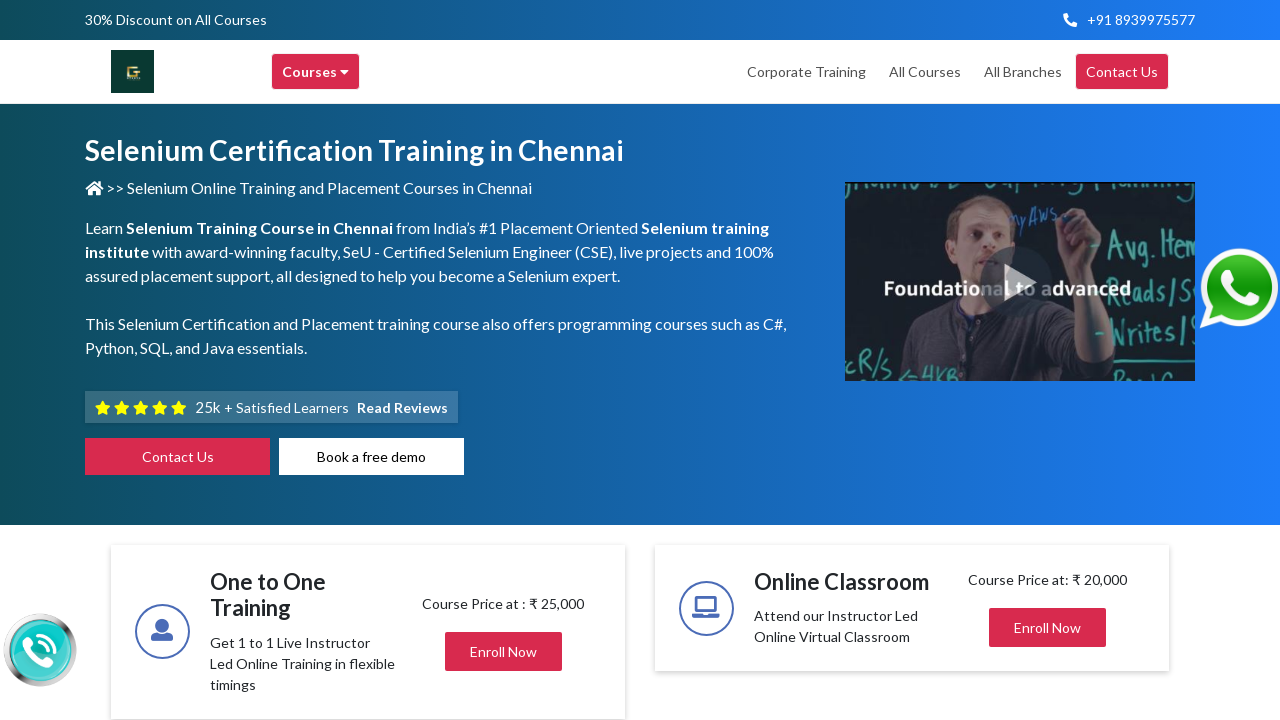

Page DOM content loaded
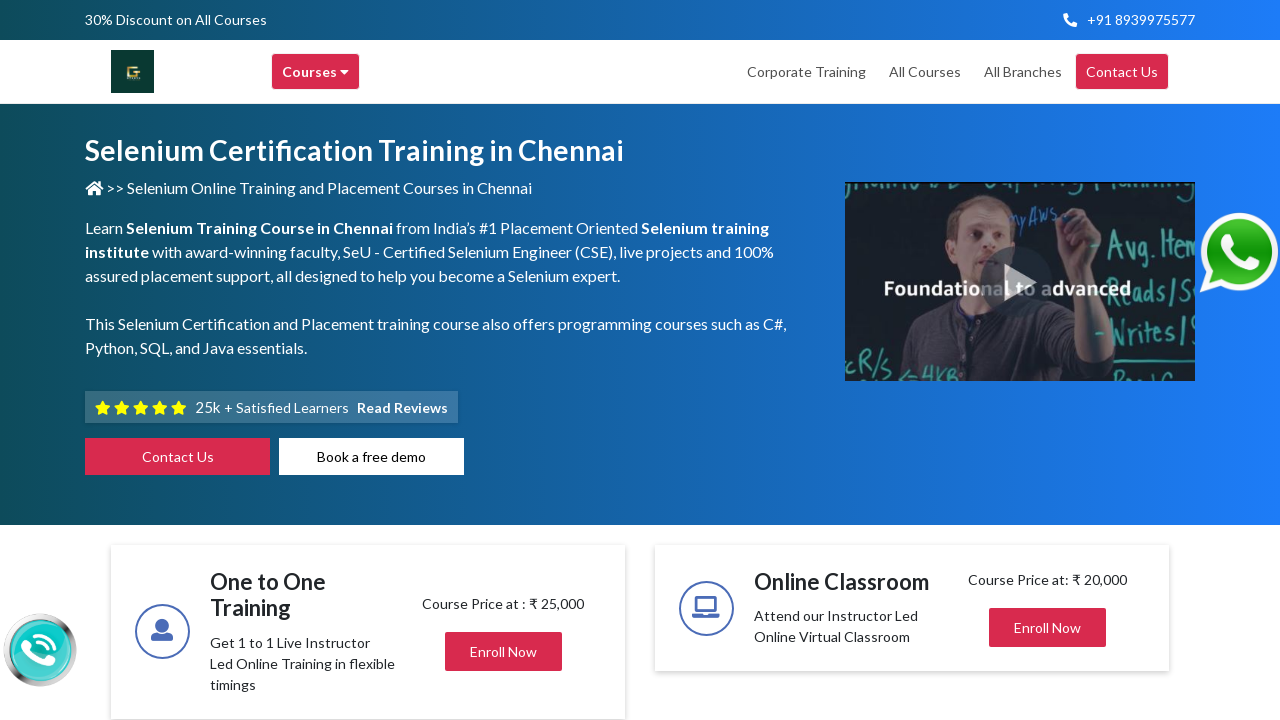

Page body element is present and loaded
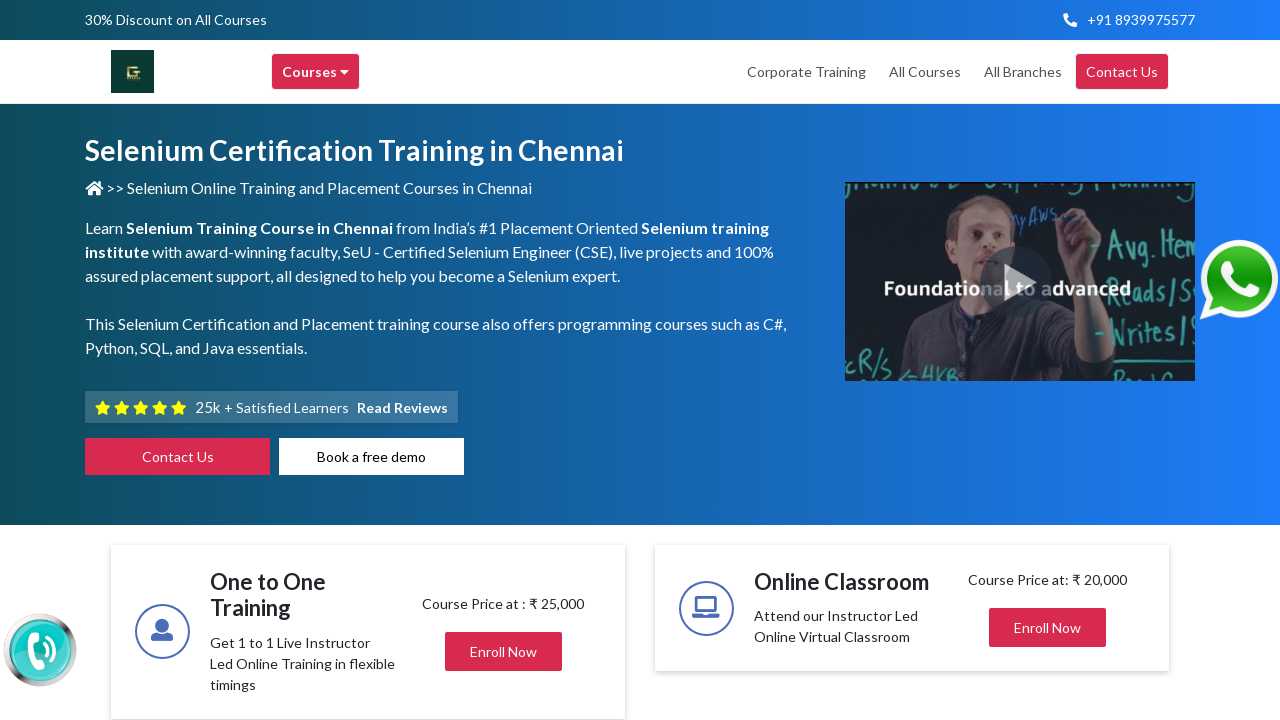

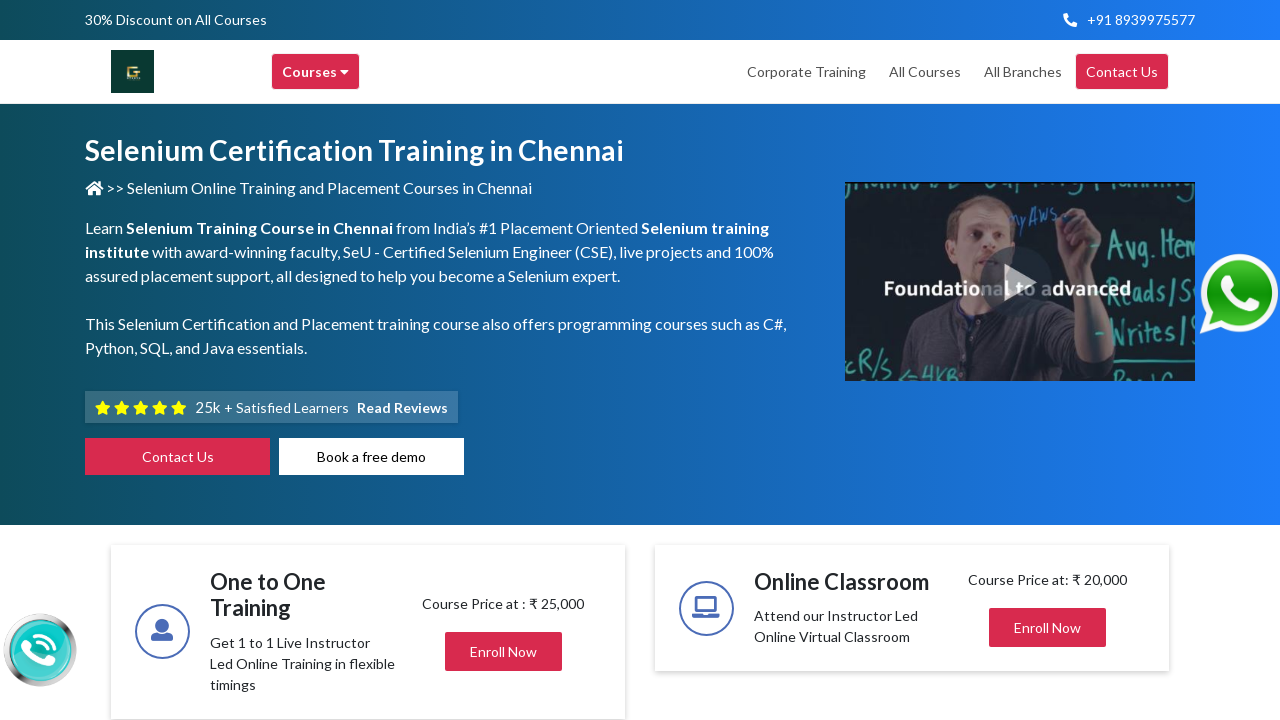